Tests JavaScript alert/prompt functionality by navigating to the JavaScript Alerts page, triggering a JS prompt, entering text, and accepting it.

Starting URL: https://the-internet.herokuapp.com/

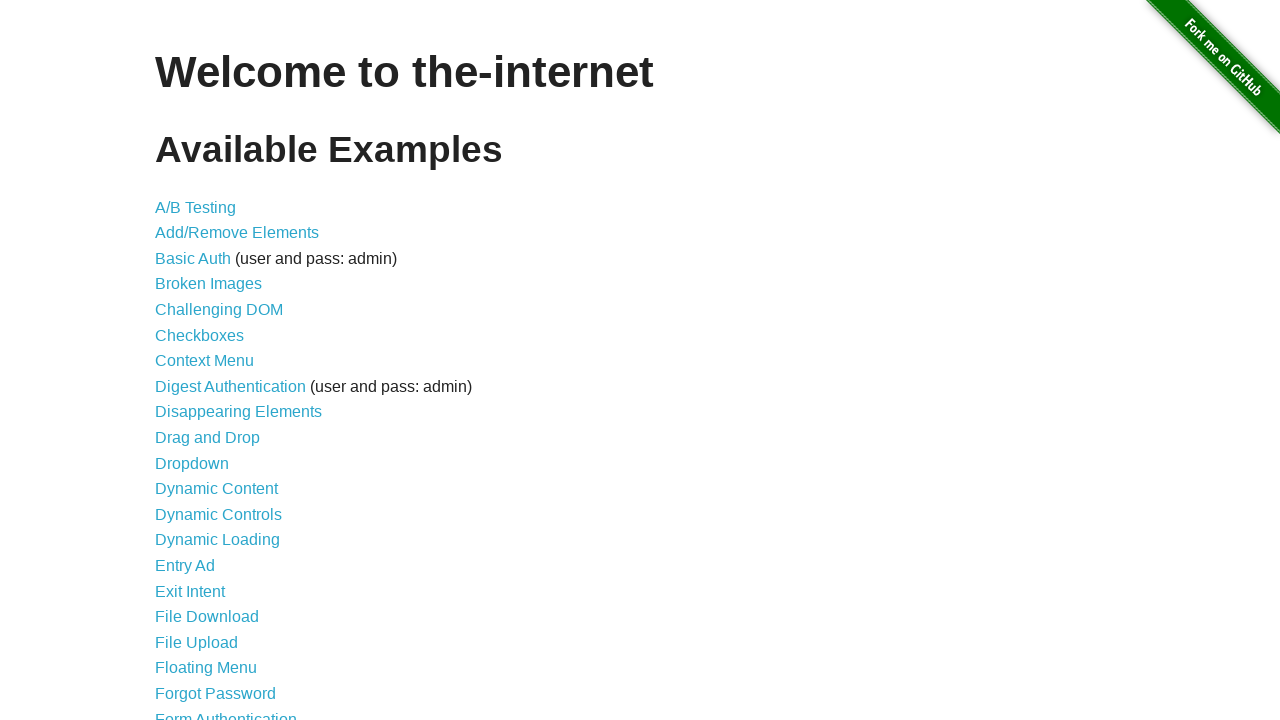

Clicked on JavaScript Alerts link at (214, 361) on xpath=//*[@id='content']/ul/li[29]/a
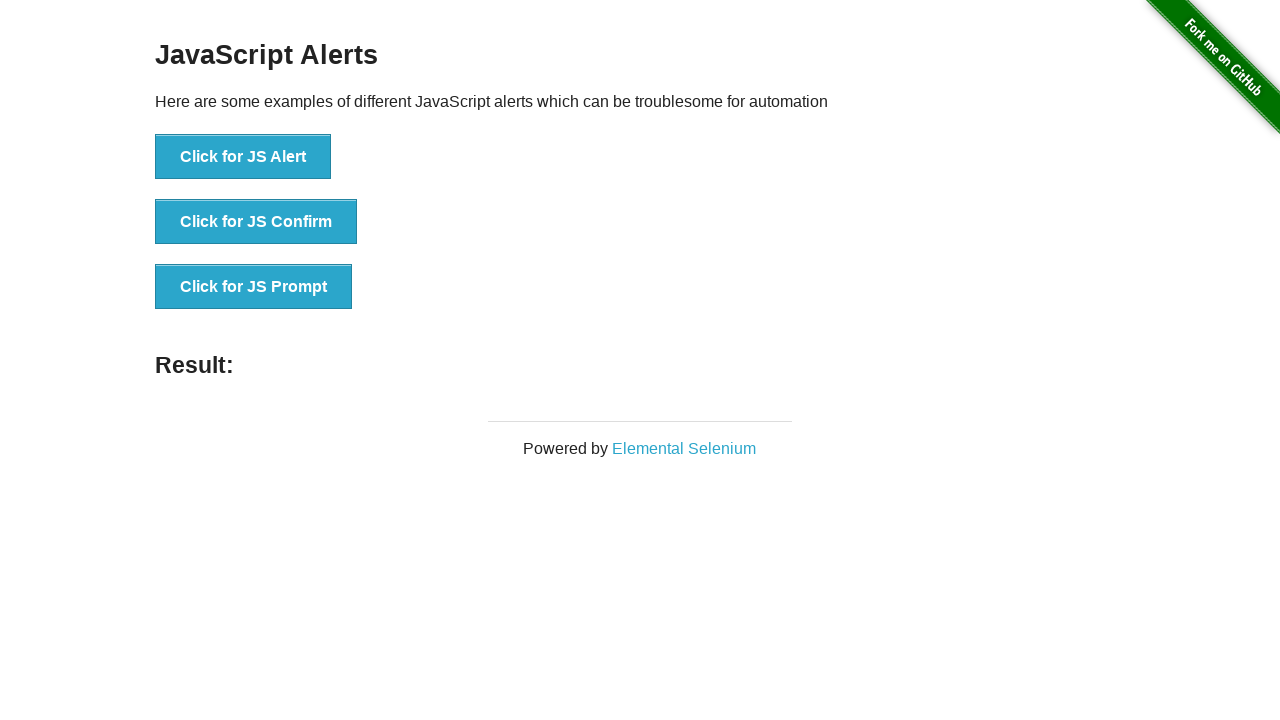

Clicked the JS Prompt button at (254, 287) on xpath=//*[@id='content']/div/ul/li[3]/button
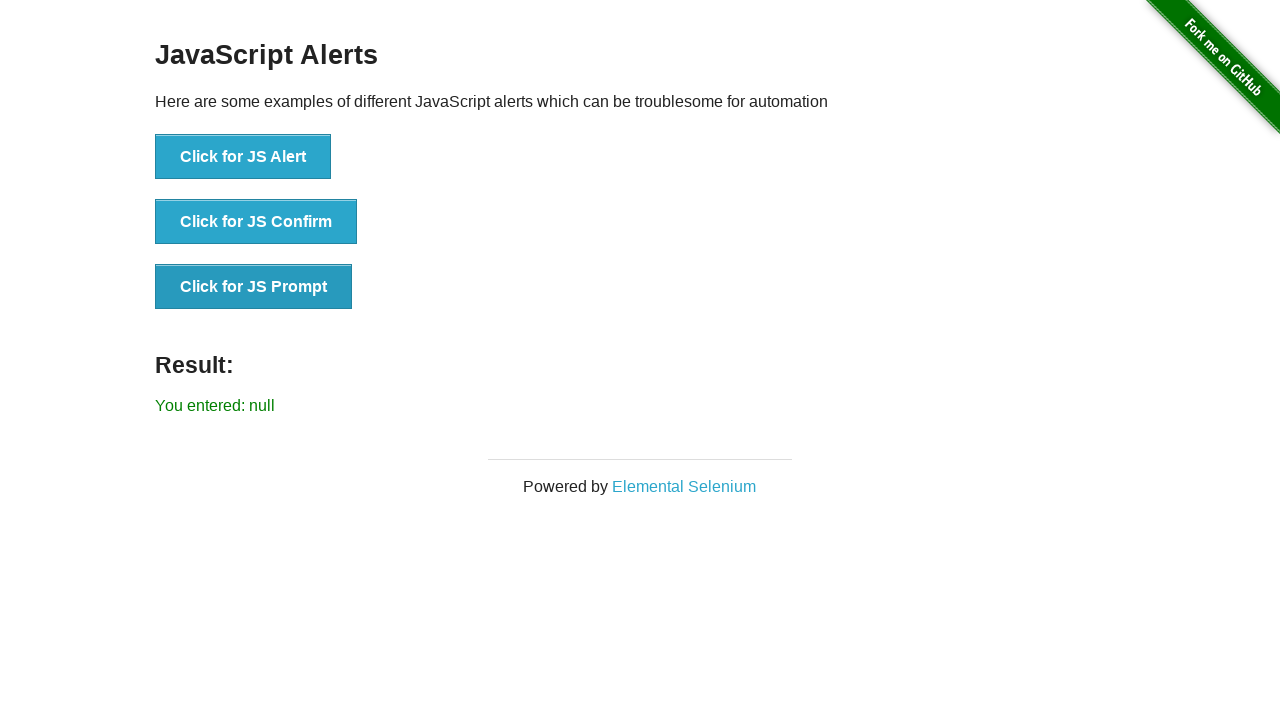

Set up dialog handler to accept prompts with text 'Ex-Test'
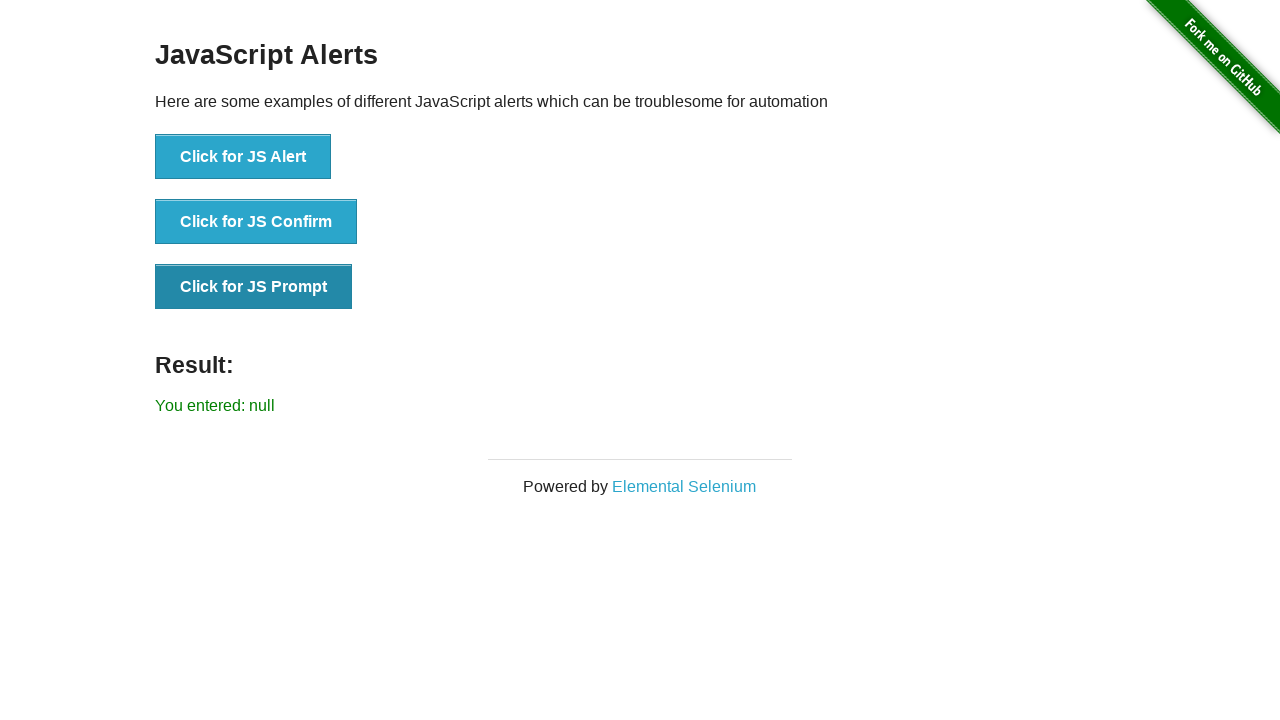

Re-clicked the JS Prompt button to trigger dialog with handler active at (254, 287) on xpath=//*[@id='content']/div/ul/li[3]/button
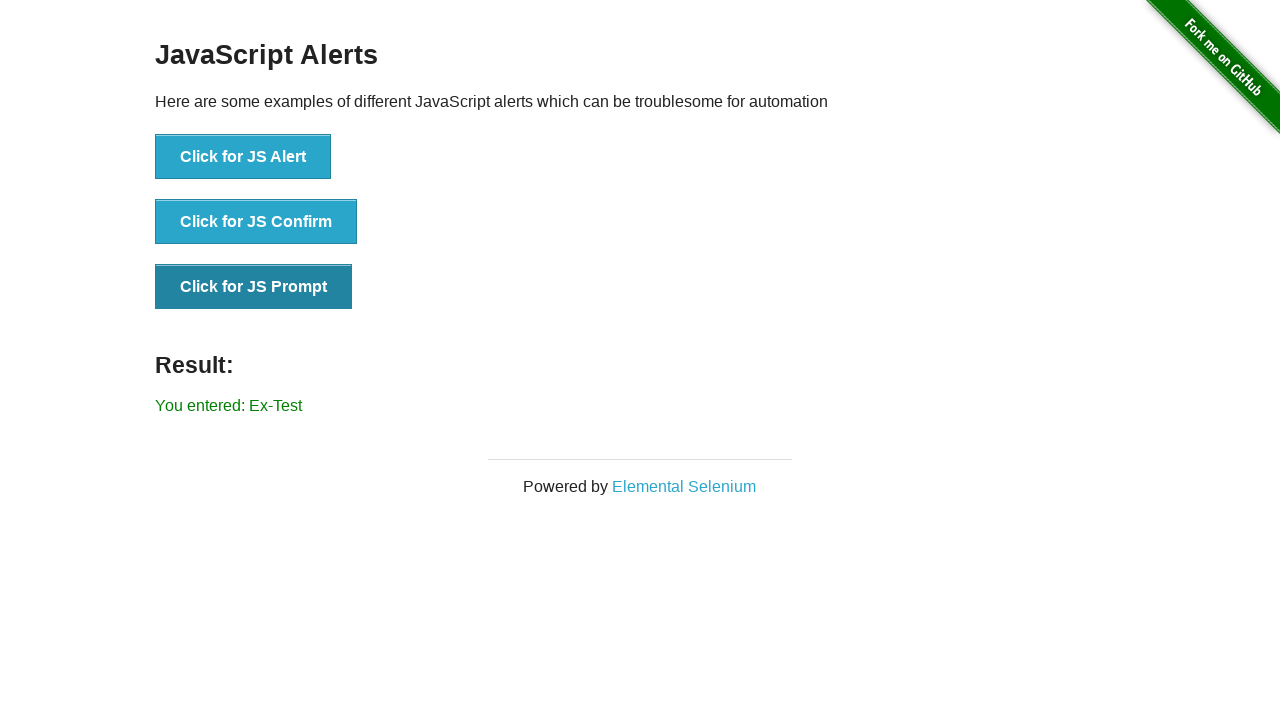

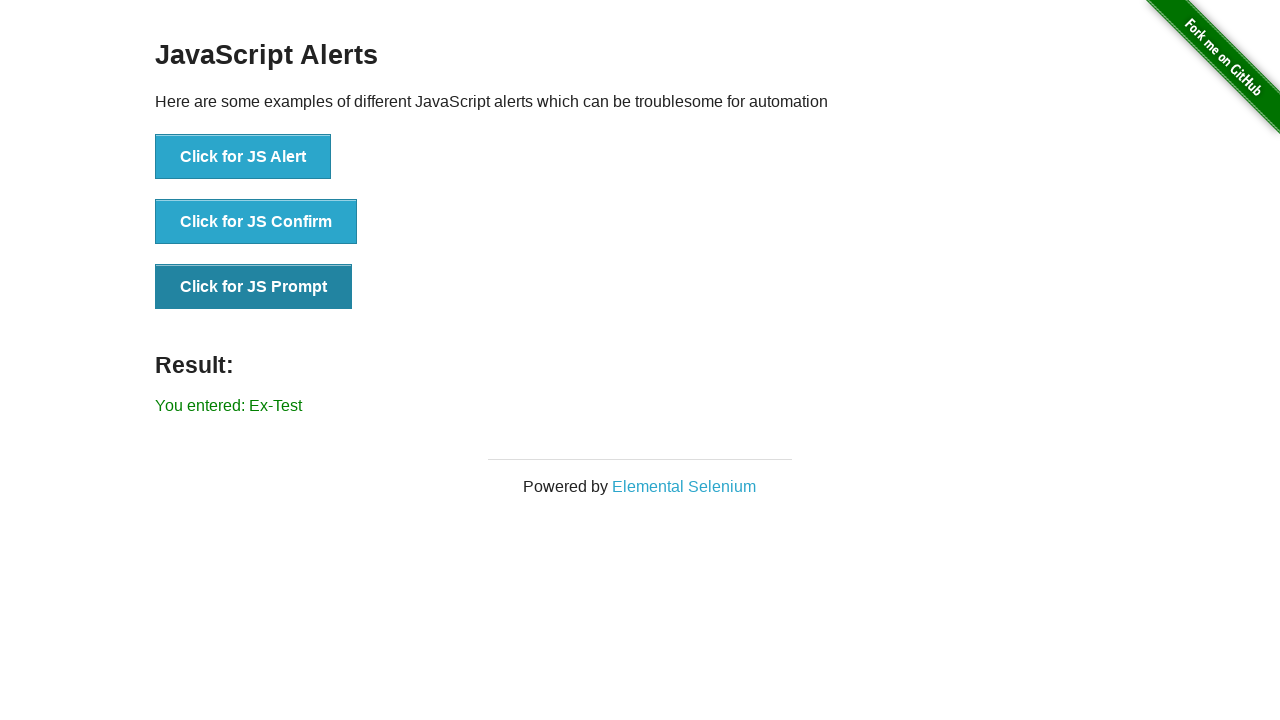